Tests reopening a completed task in Completed filter, which should hide it

Starting URL: https://todomvc4tasj.herokuapp.com/

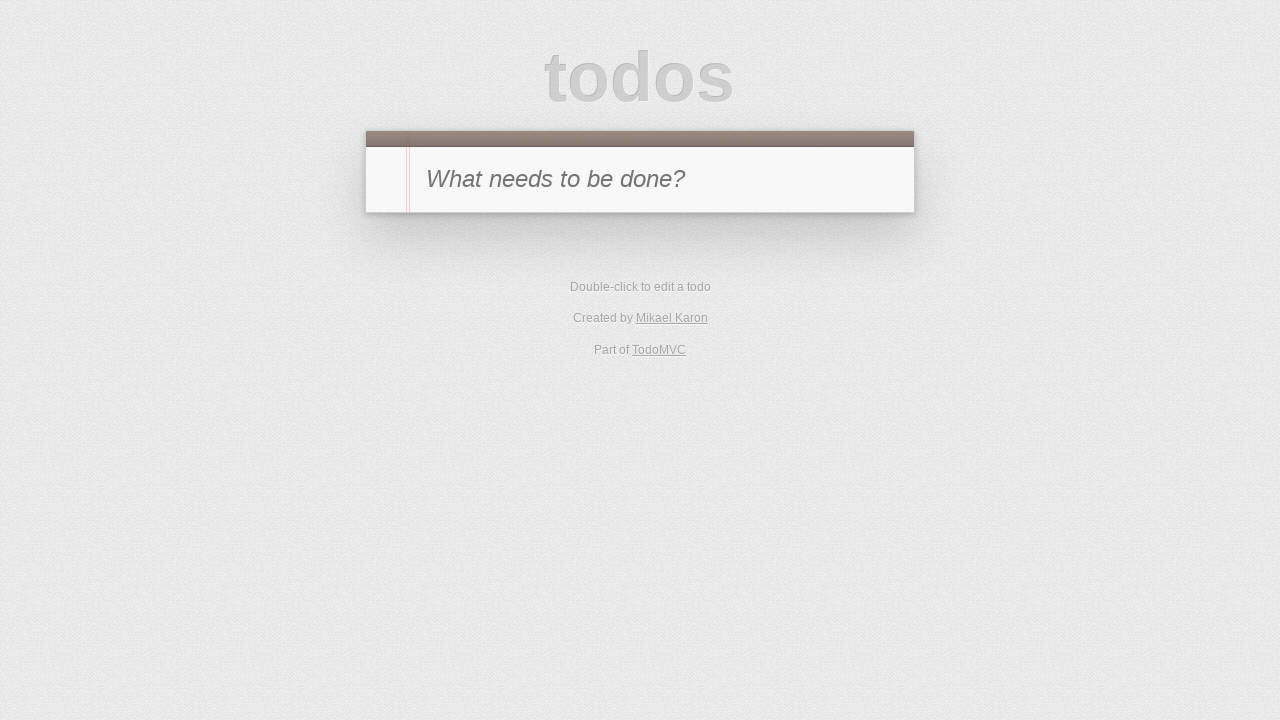

Set localStorage with one completed task titled '1'
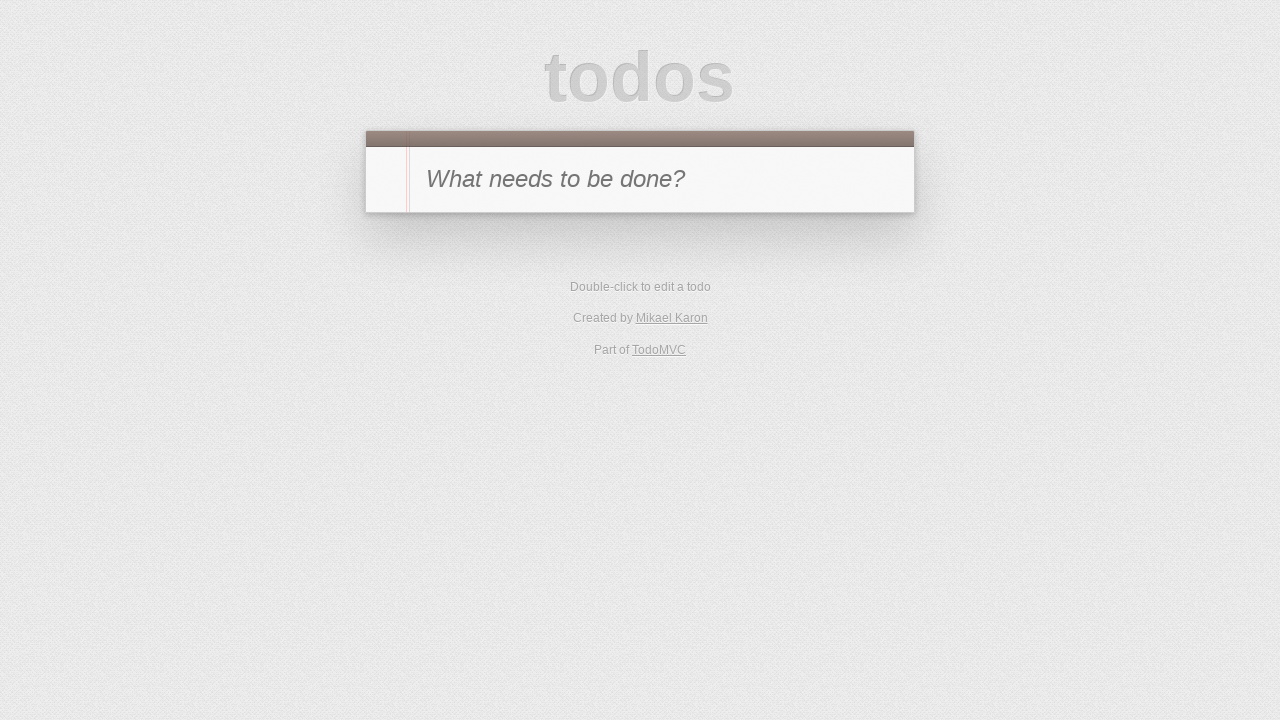

Reloaded page to apply localStorage changes
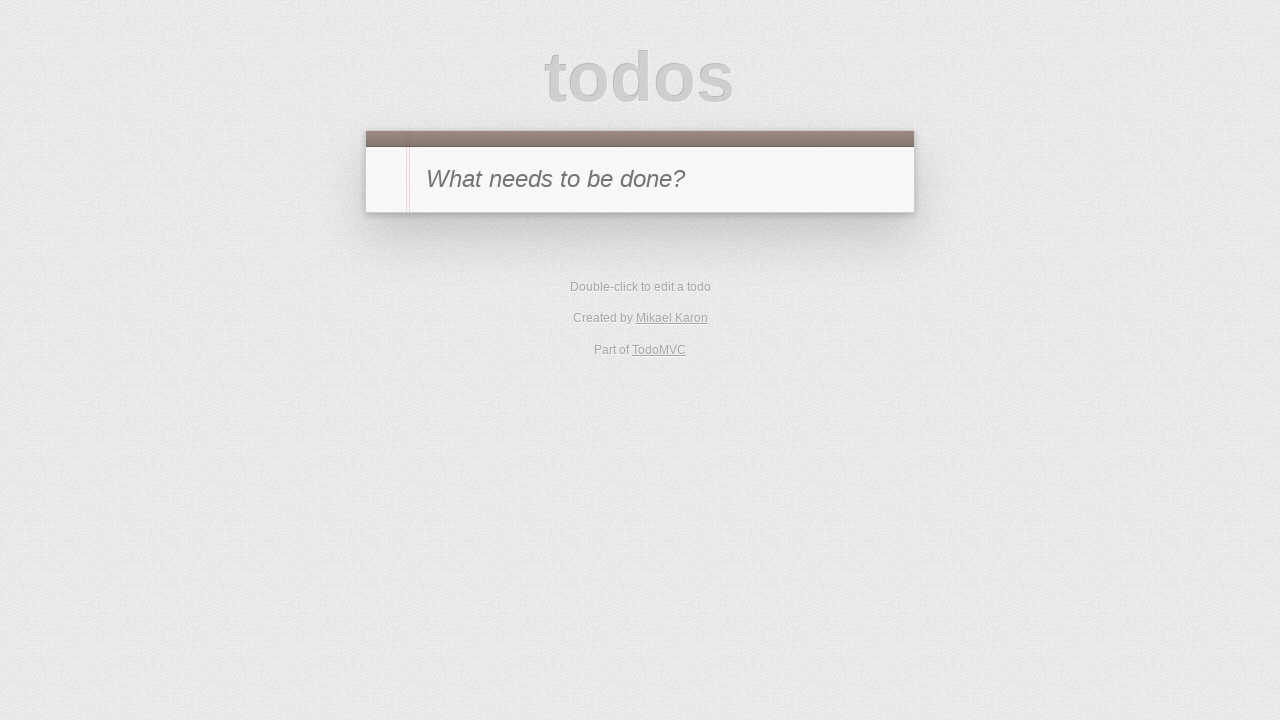

Clicked 'Completed' filter button at (676, 291) on text=Completed
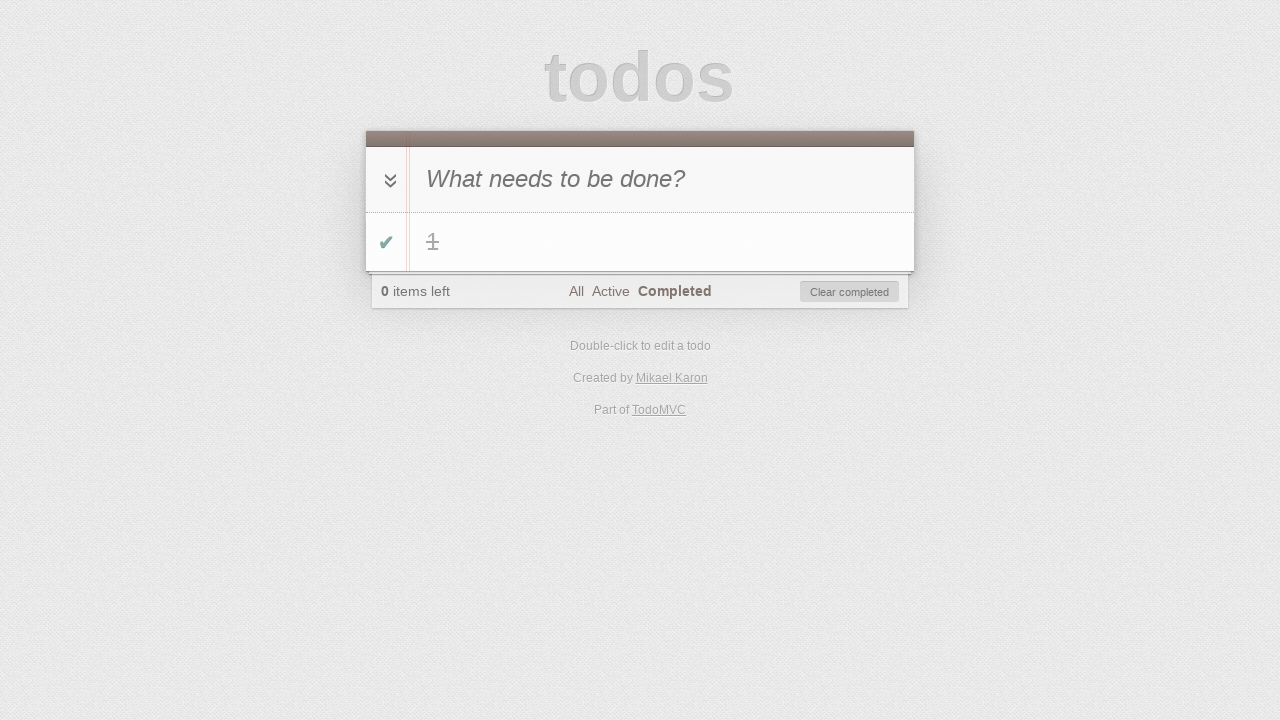

Clicked toggle checkbox on completed task '1' to reopen it at (386, 242) on #todo-list li:has-text('1') .toggle
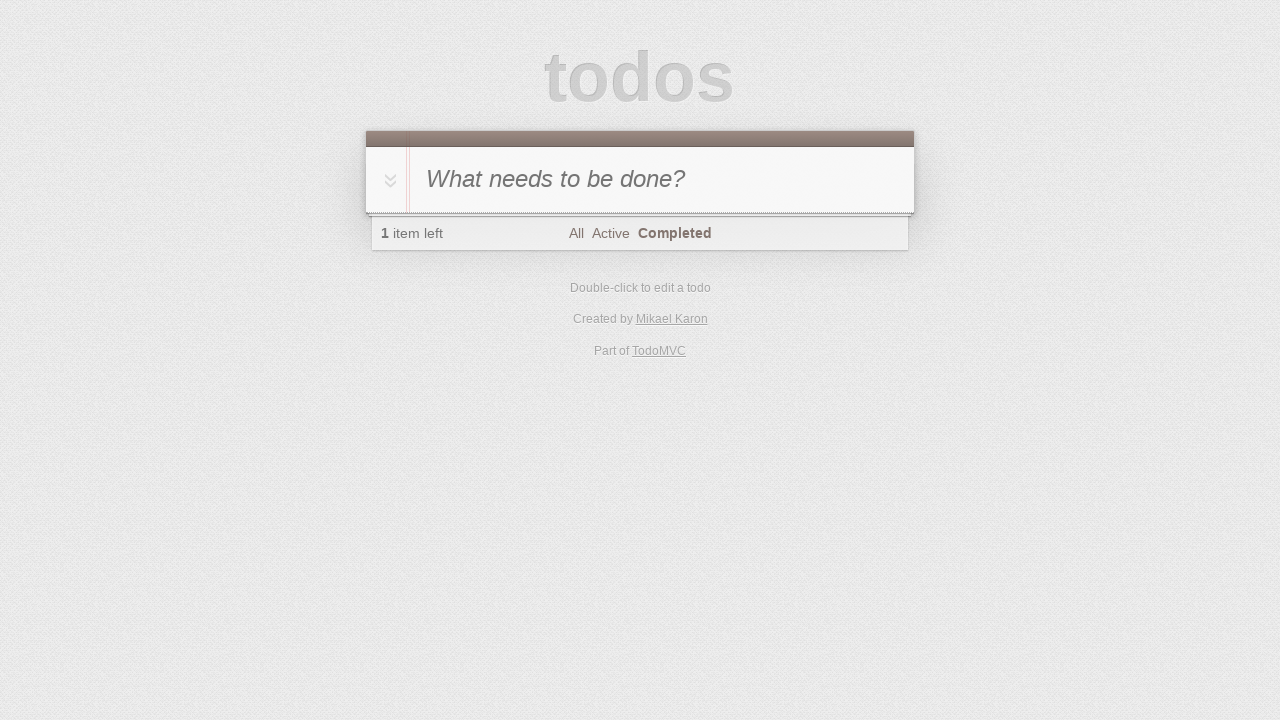

Verified no visible tasks remain in Completed filter
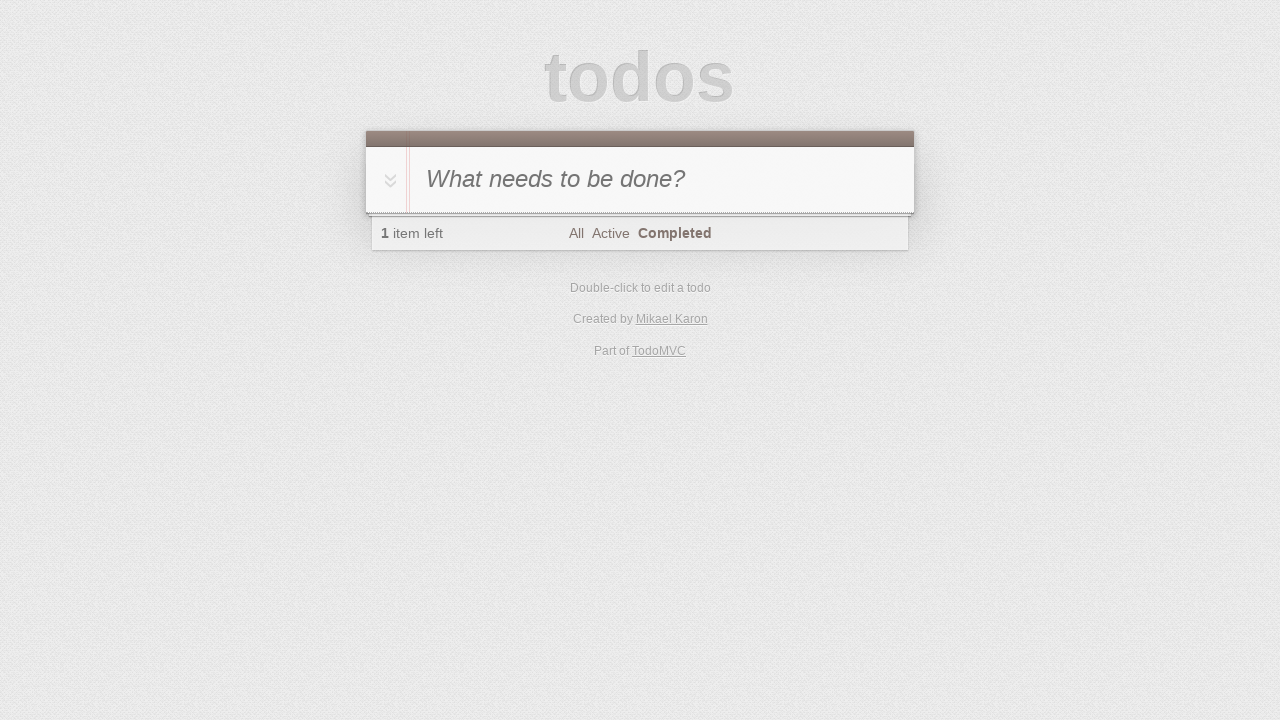

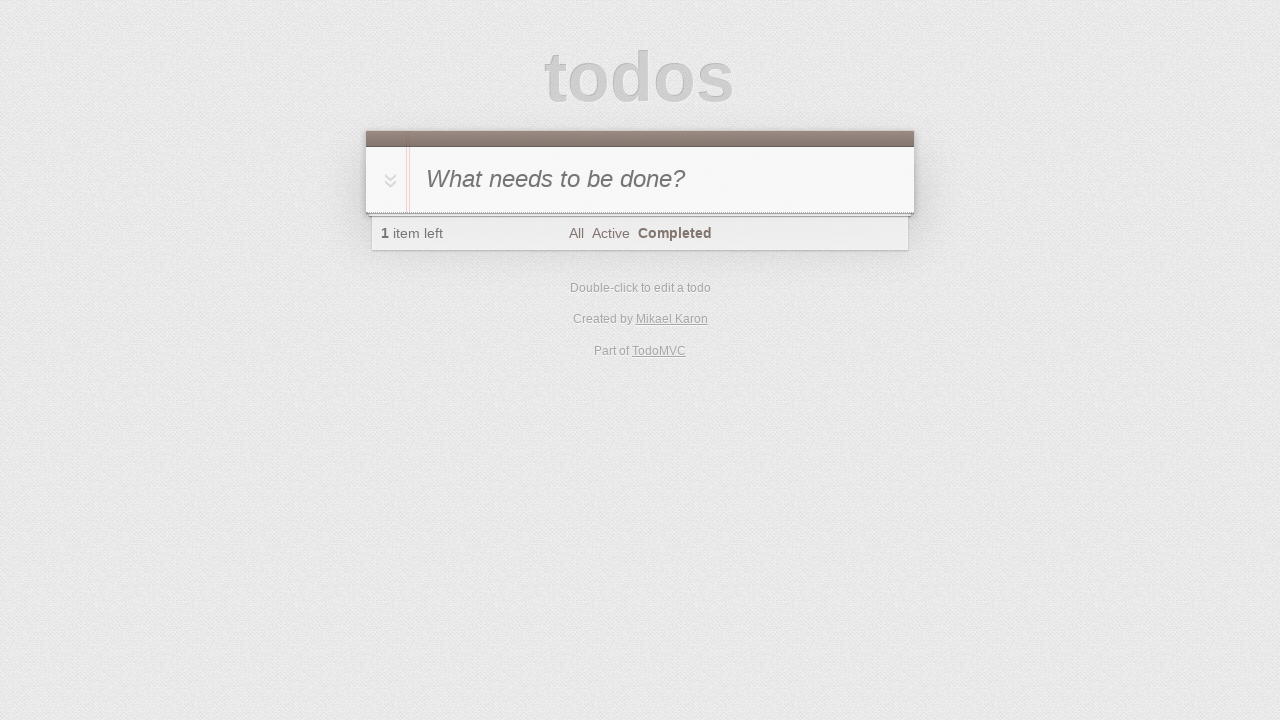